Tests double-click functionality by double-clicking a button that triggers an alert message

Starting URL: https://selenium08.blogspot.com/2019/11/double-click.html

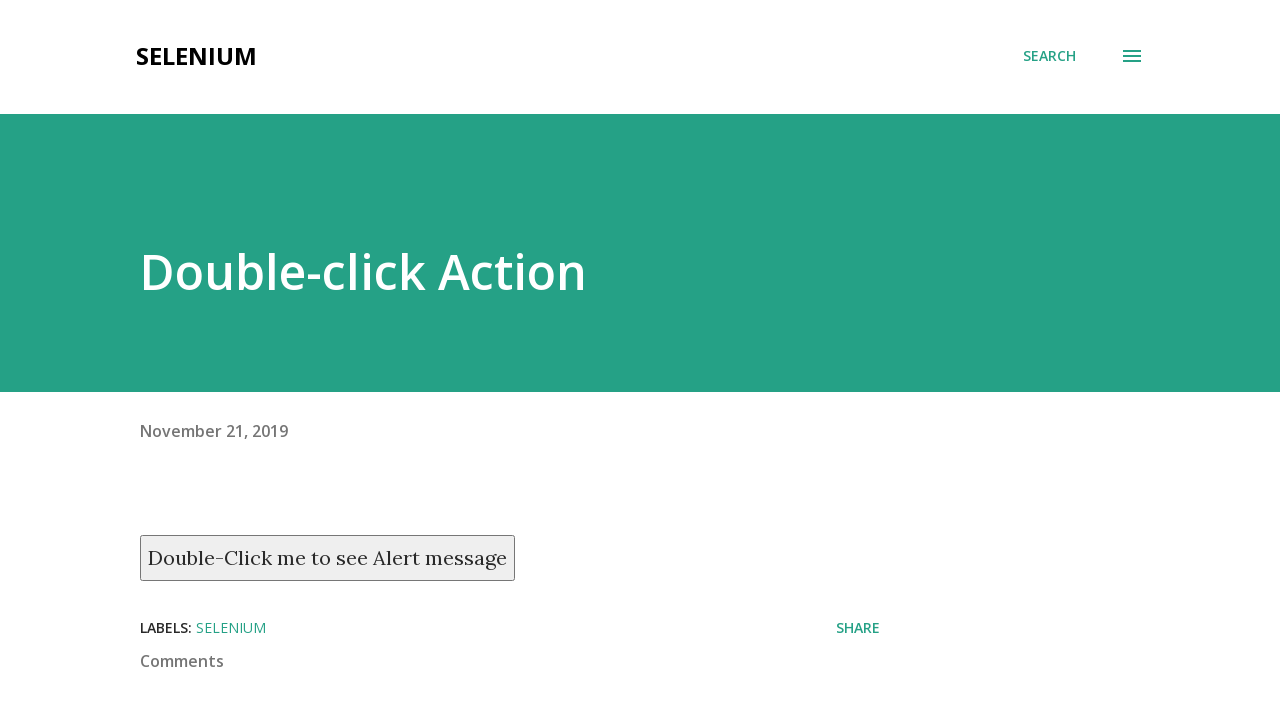

Located the double-click button
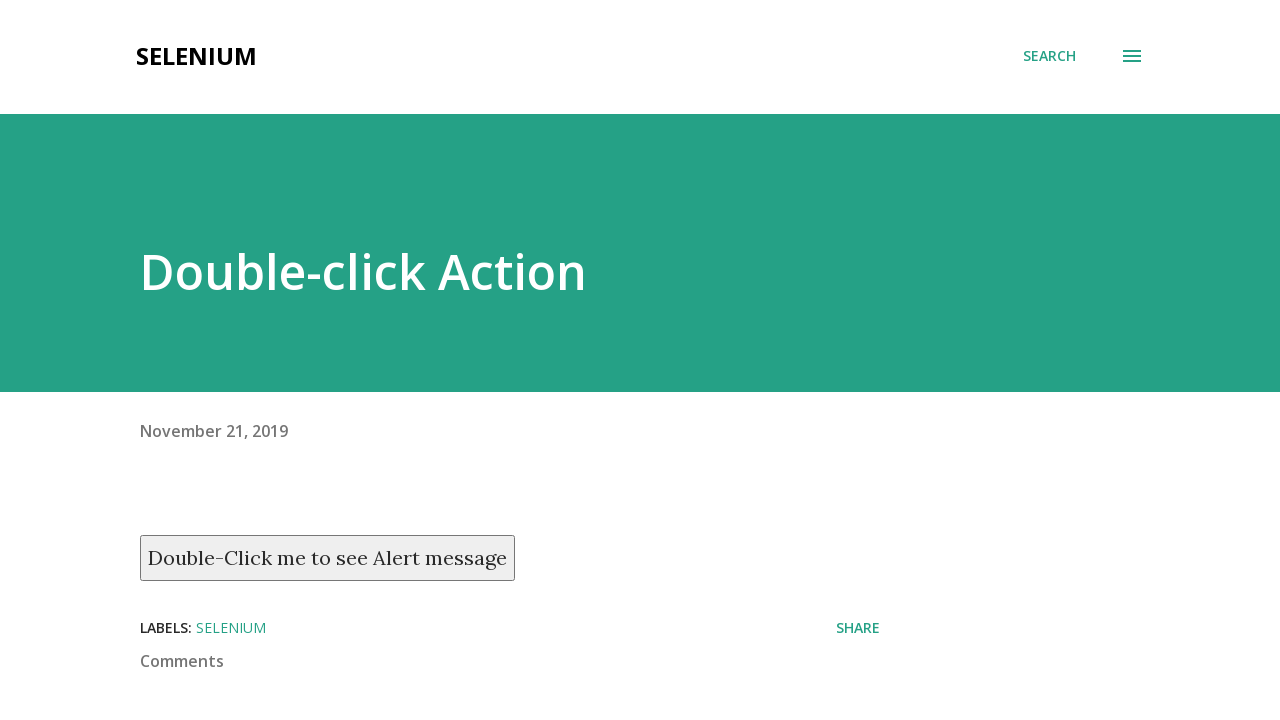

Double-clicked the button to trigger alert at (328, 558) on xpath=//button[text()='Double-Click me to see Alert message']
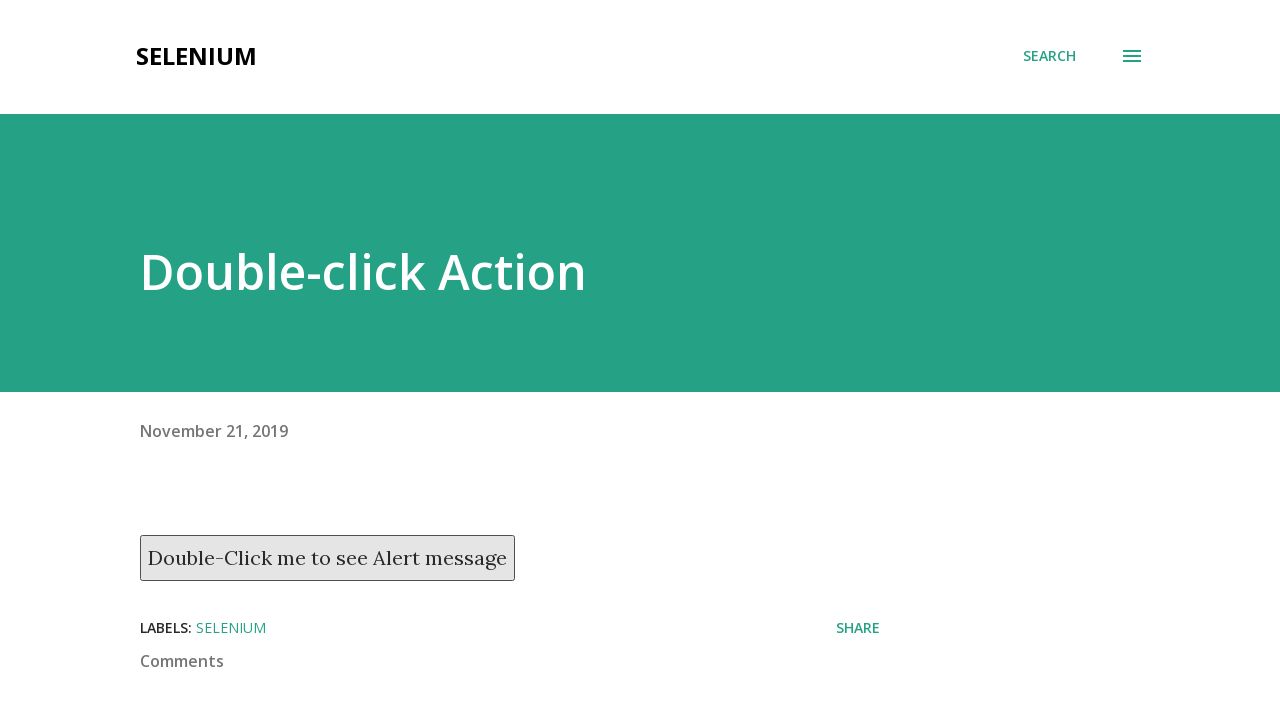

Set up alert handler to accept the dialog
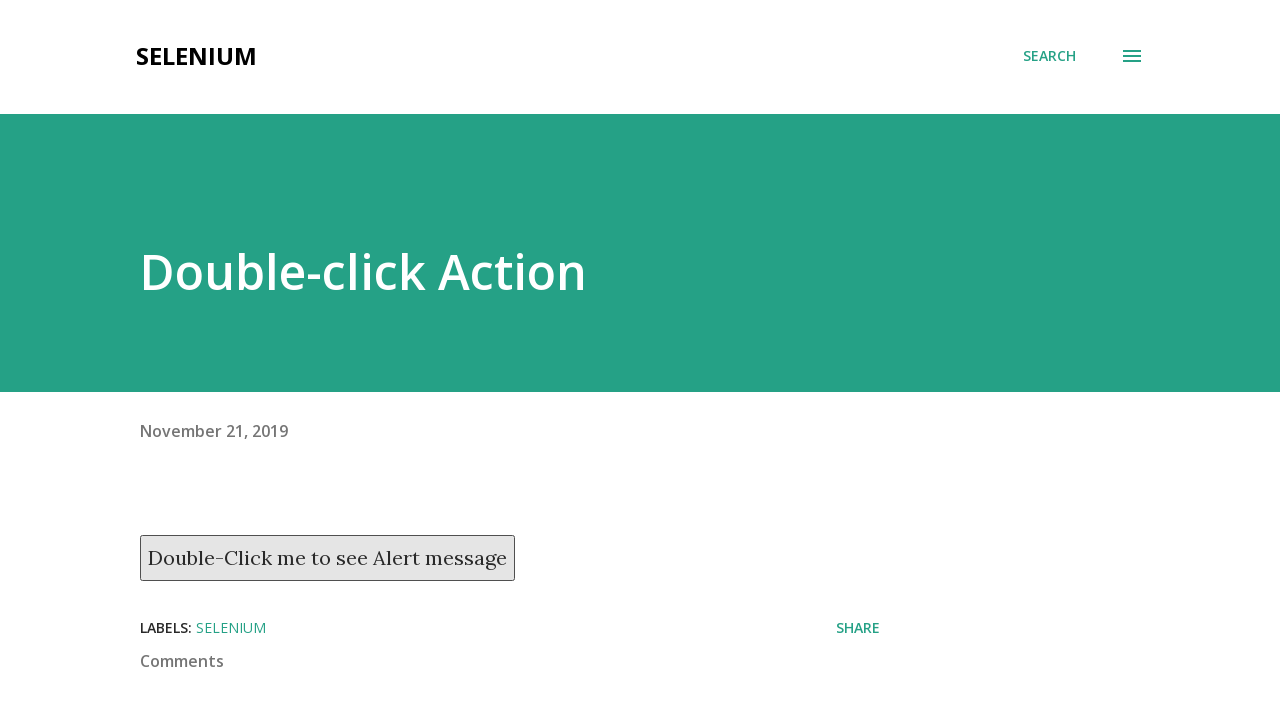

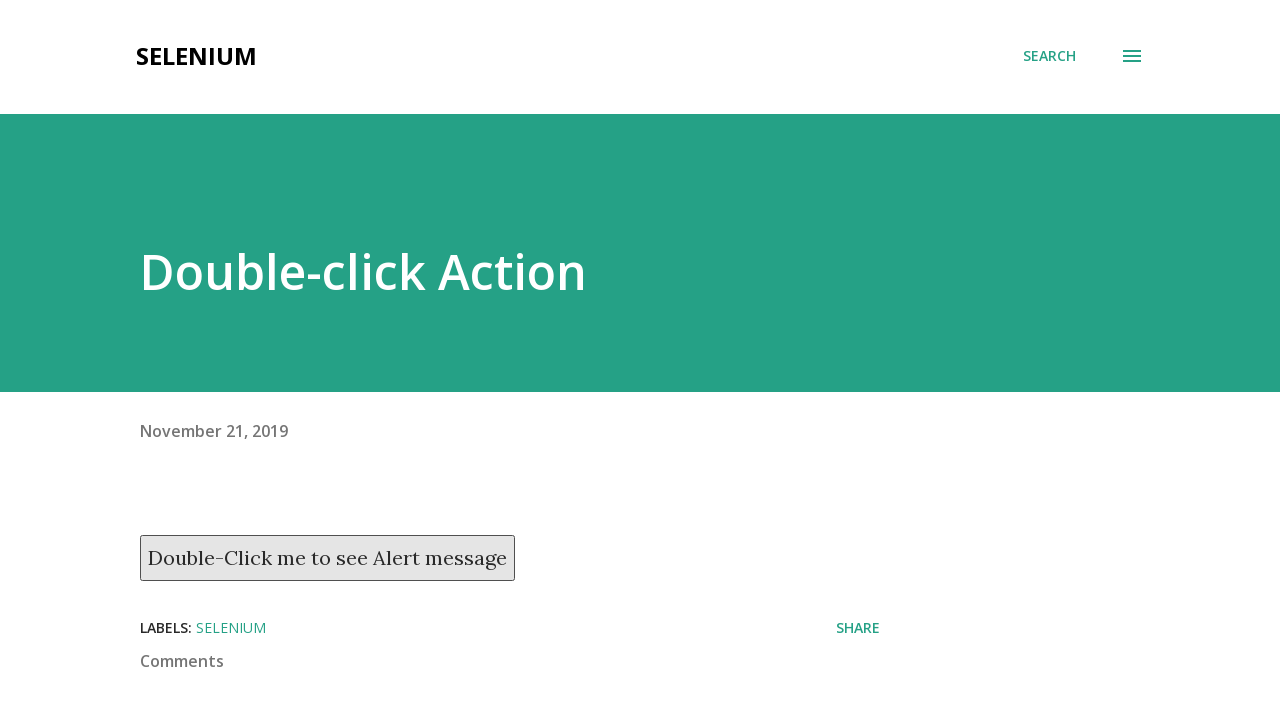